Tests API mocking functionality by intercepting an API call to return mock fruit data (Strawberry) and verifying it displays on the page

Starting URL: https://demo.playwright.dev/api-mocking

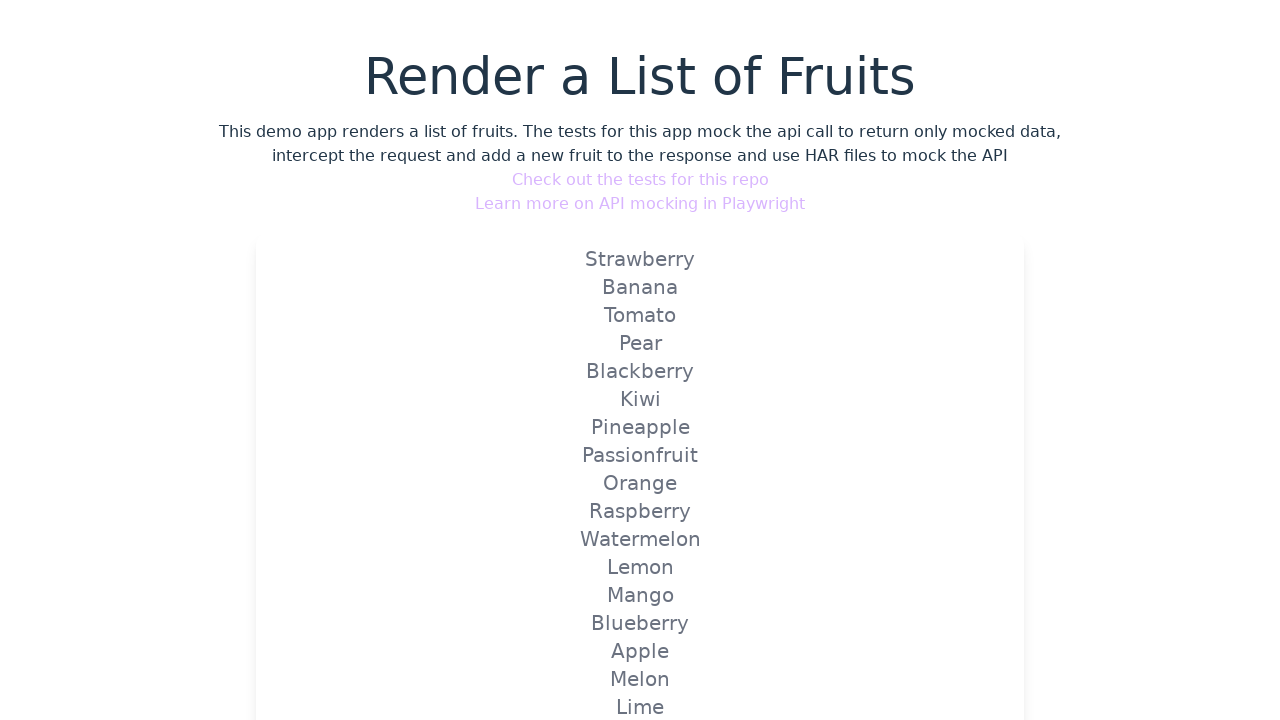

Set up API route mock for fruits endpoint to return Strawberry
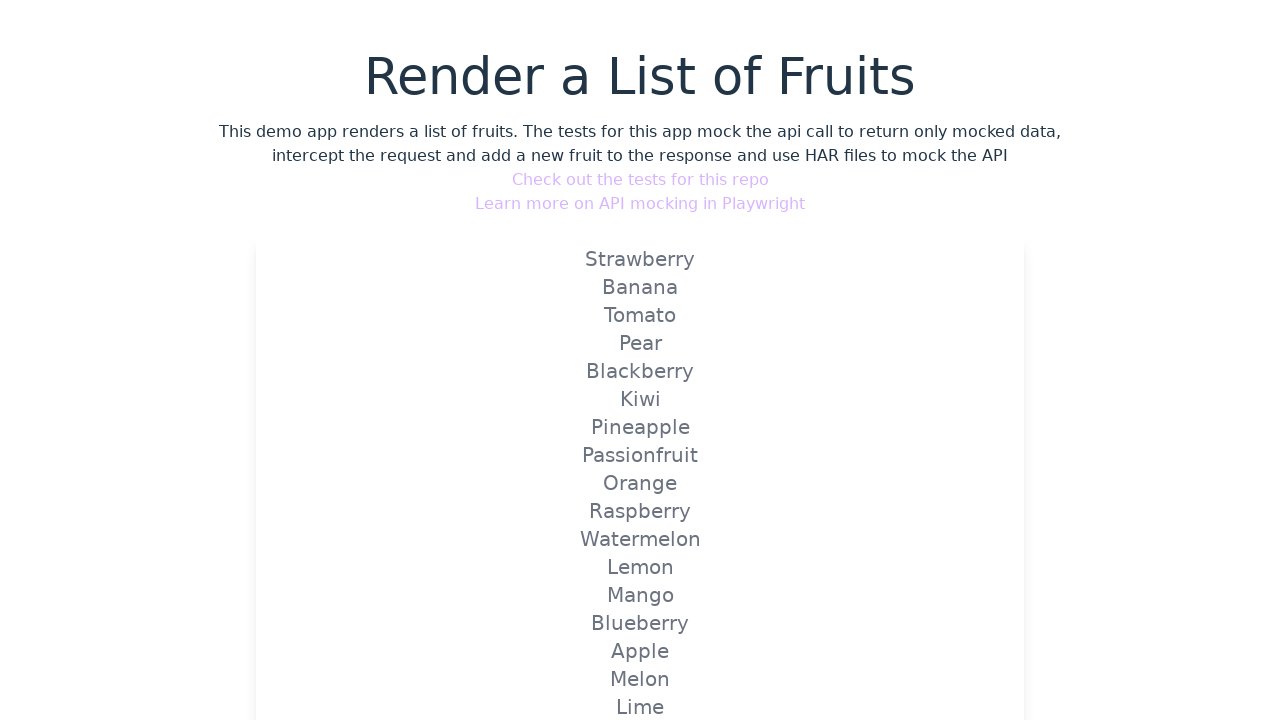

Navigated to https://demo.playwright.dev/api-mocking
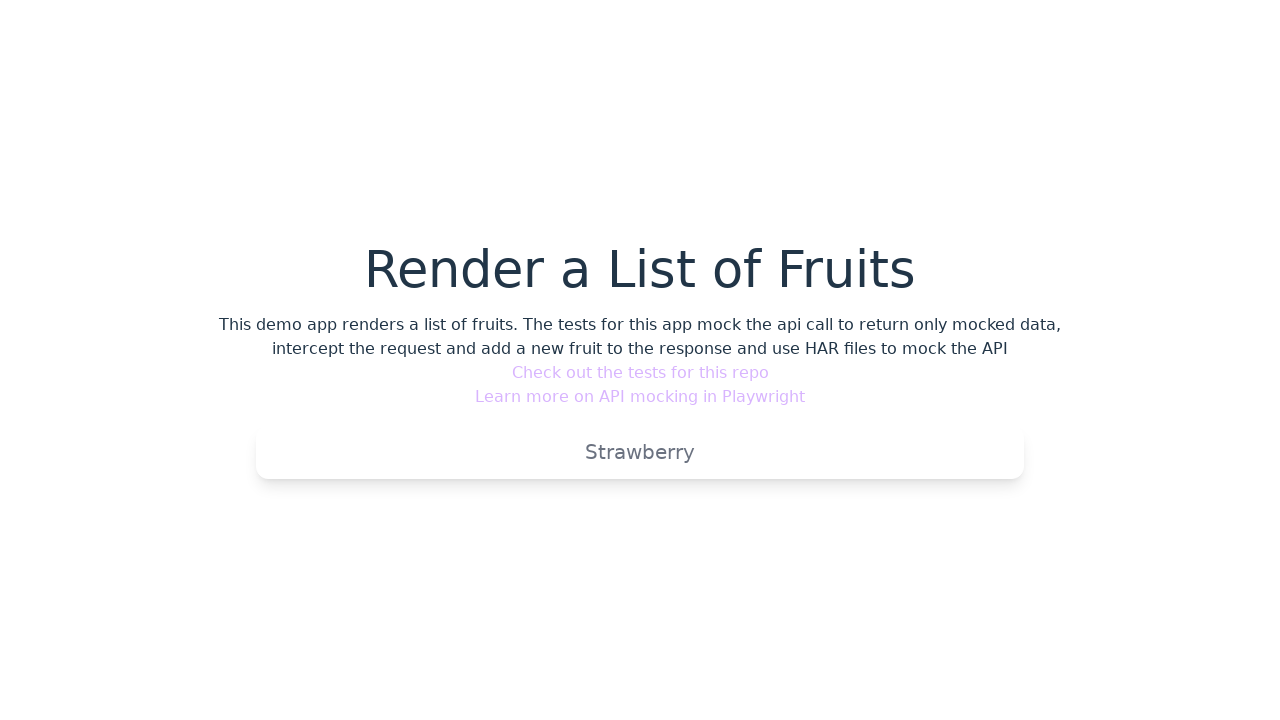

Verified mocked Strawberry fruit is visible on page
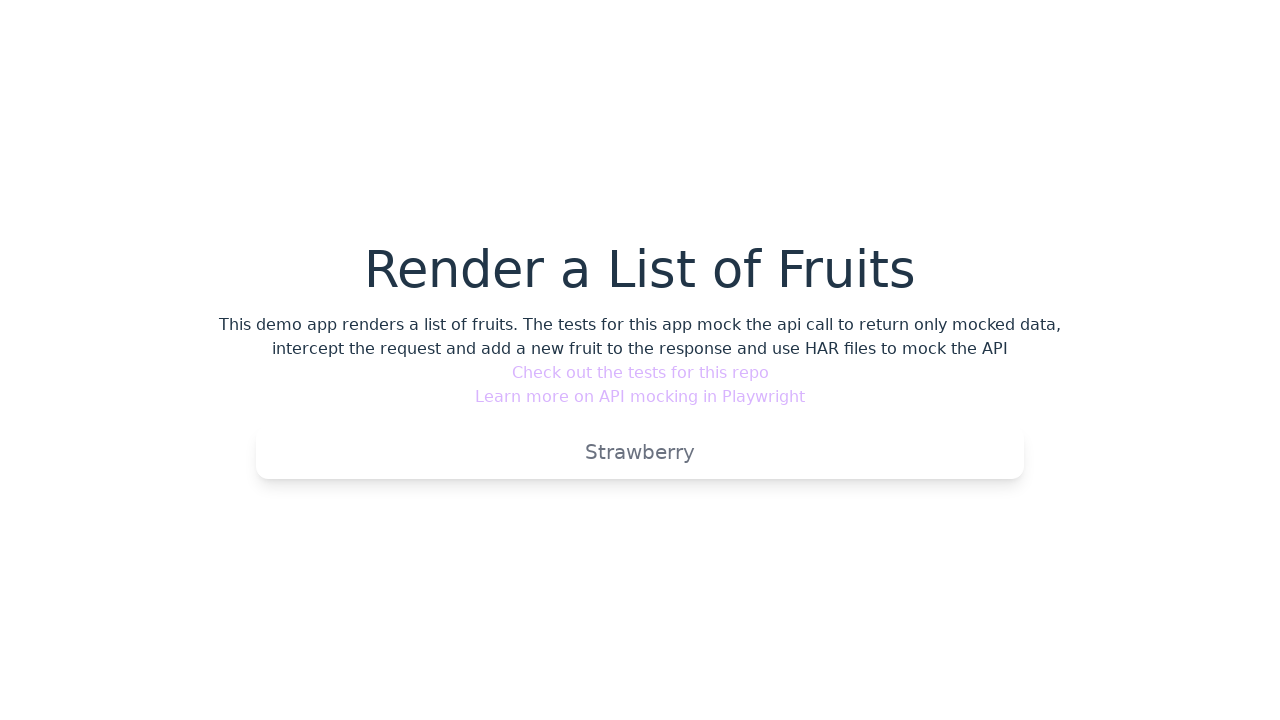

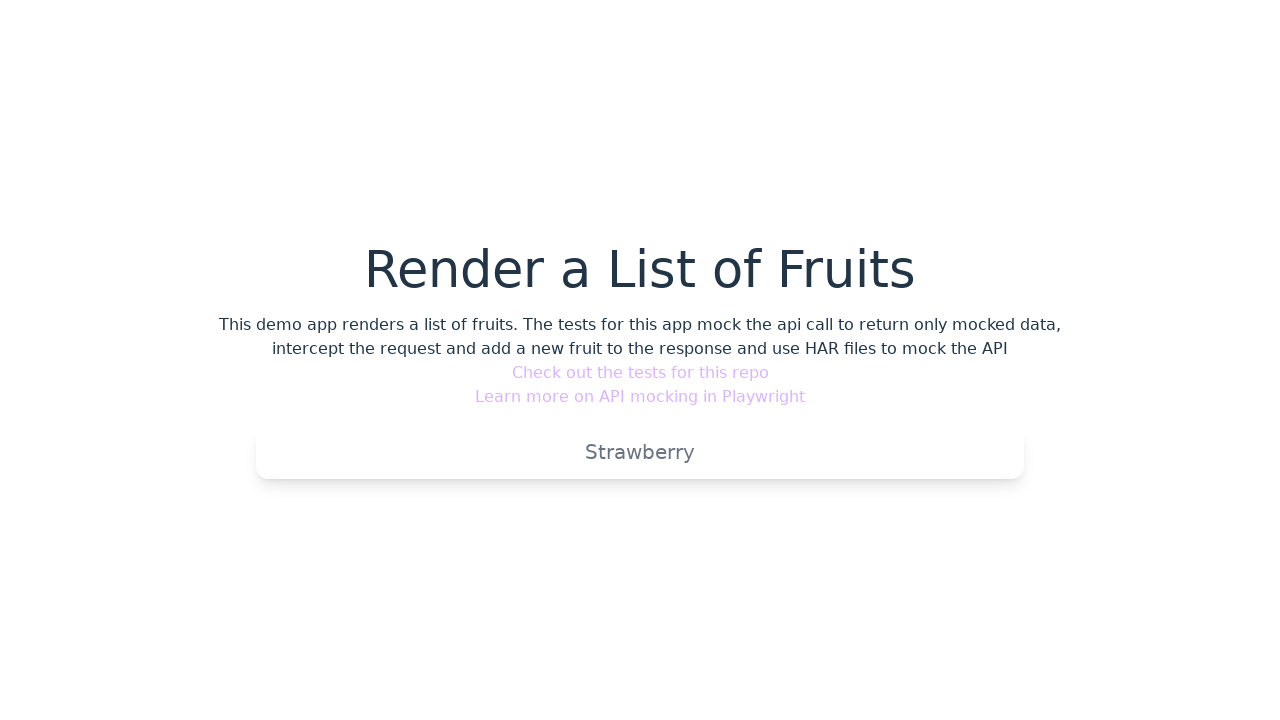